Navigates to a blog page and retrieves the position and dimensions of a radio button element

Starting URL: http://omayo.blogspot.com/

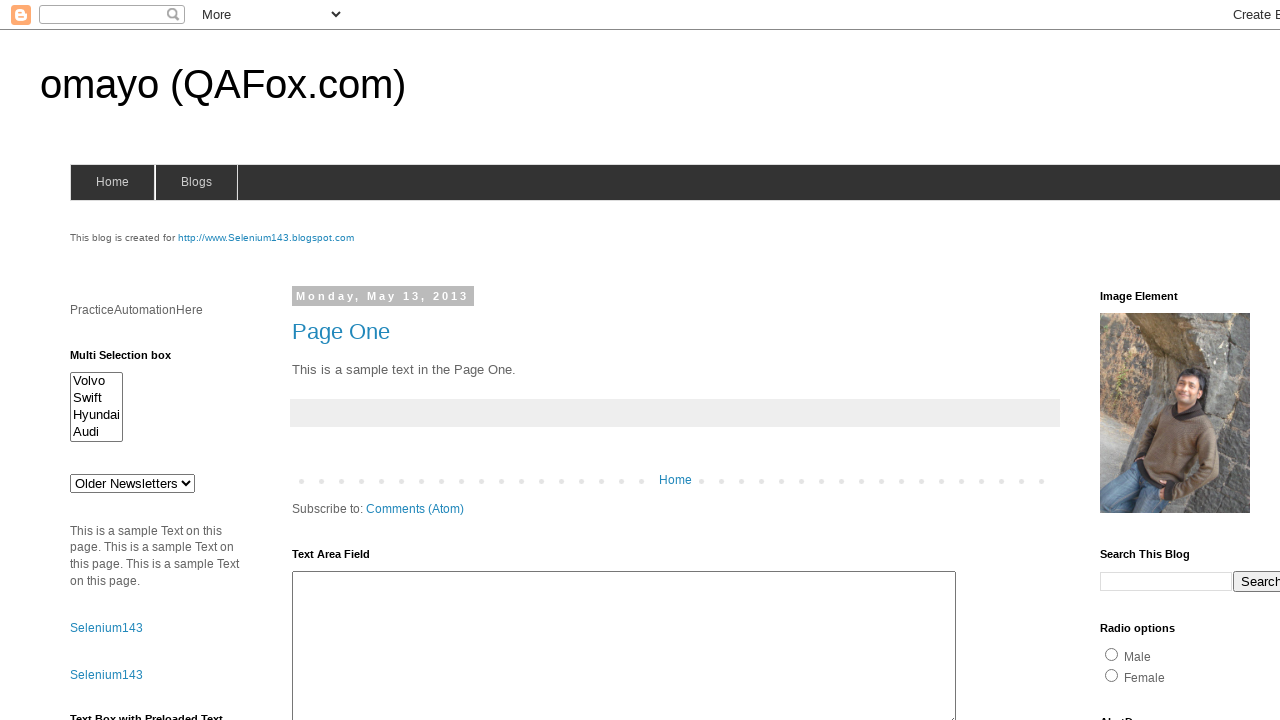

Navigated to blog page at http://omayo.blogspot.com/
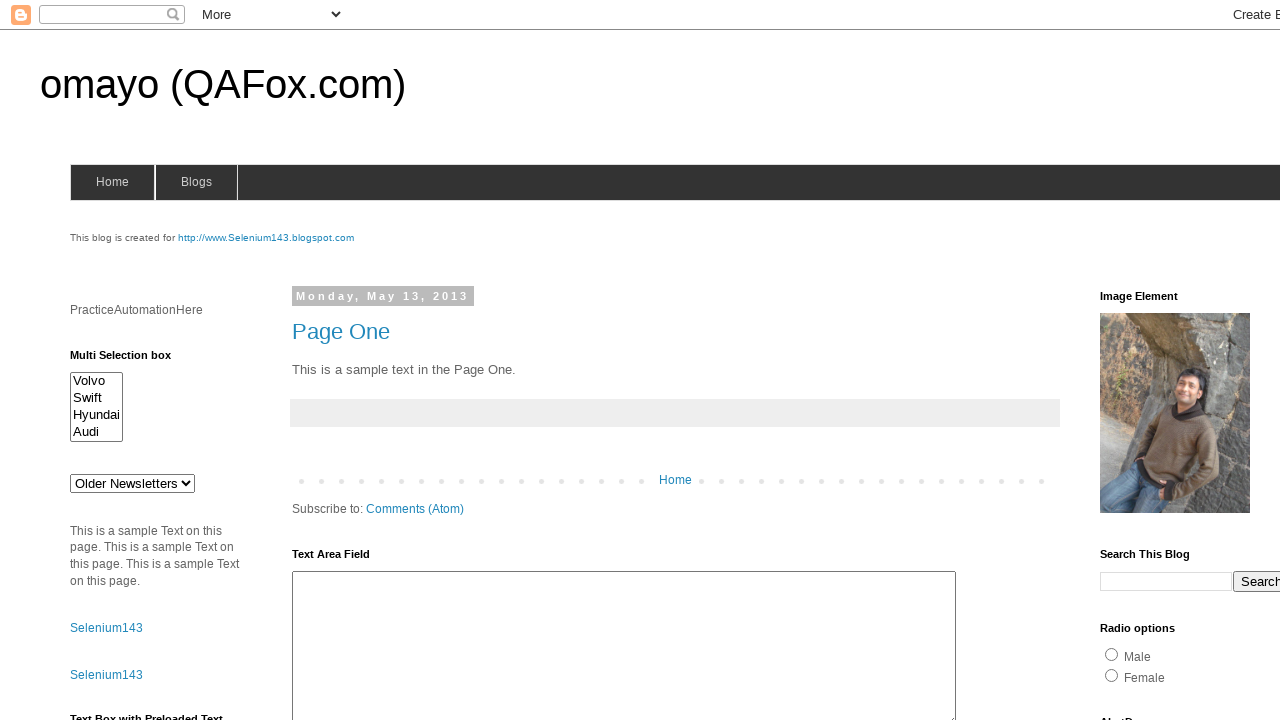

Located radio button element with id 'radio1'
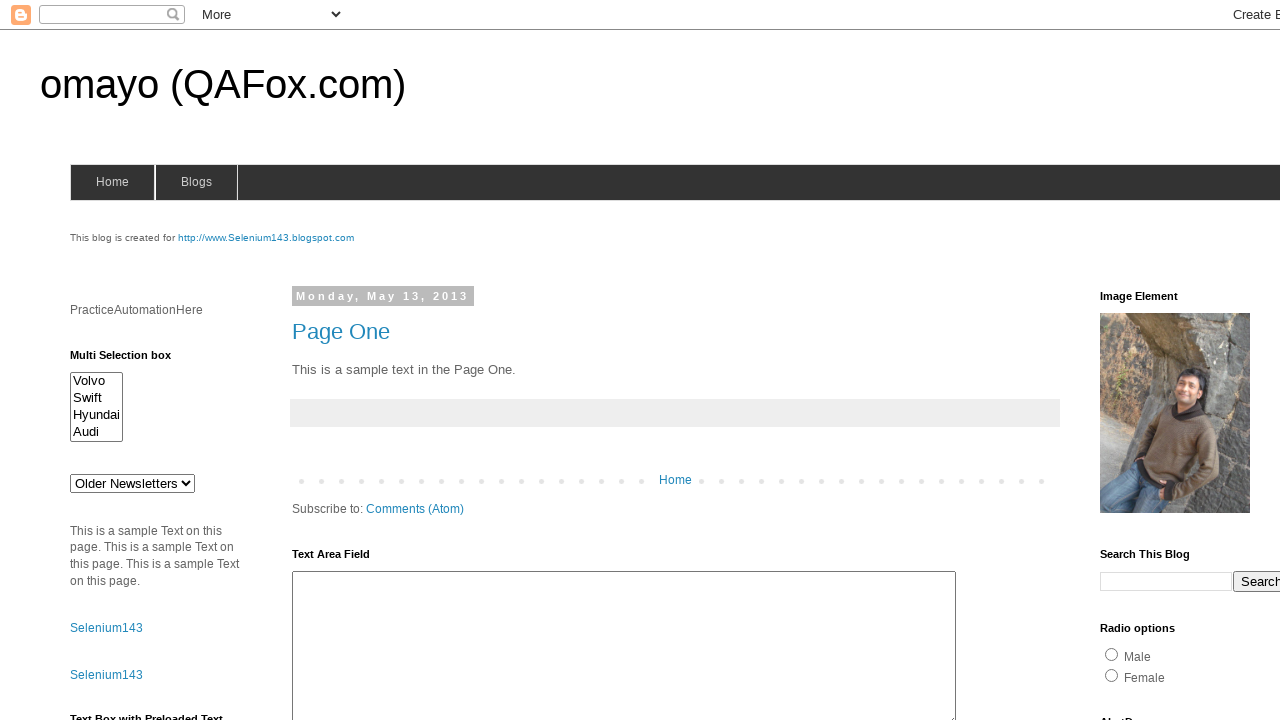

Retrieved bounding box (position and dimensions) of radio button element
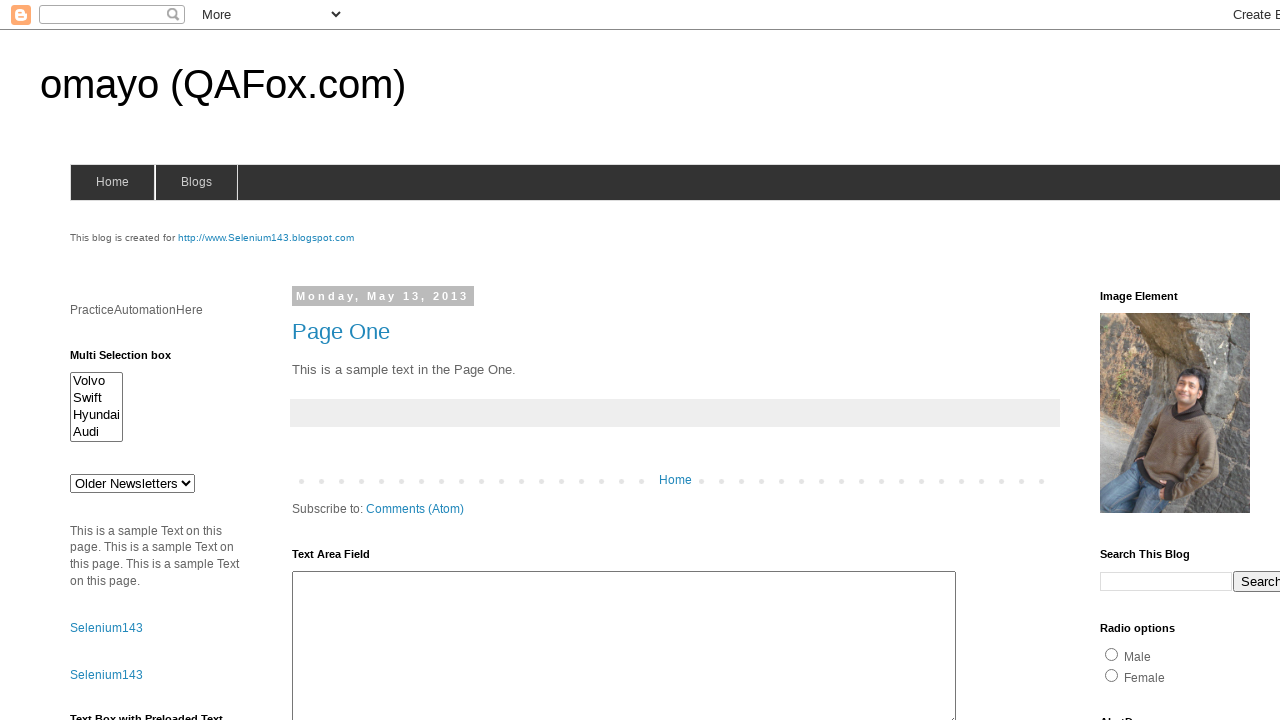

Radio button position and dimensions: X=1105, Y=647.796875, Height=13, Width=13
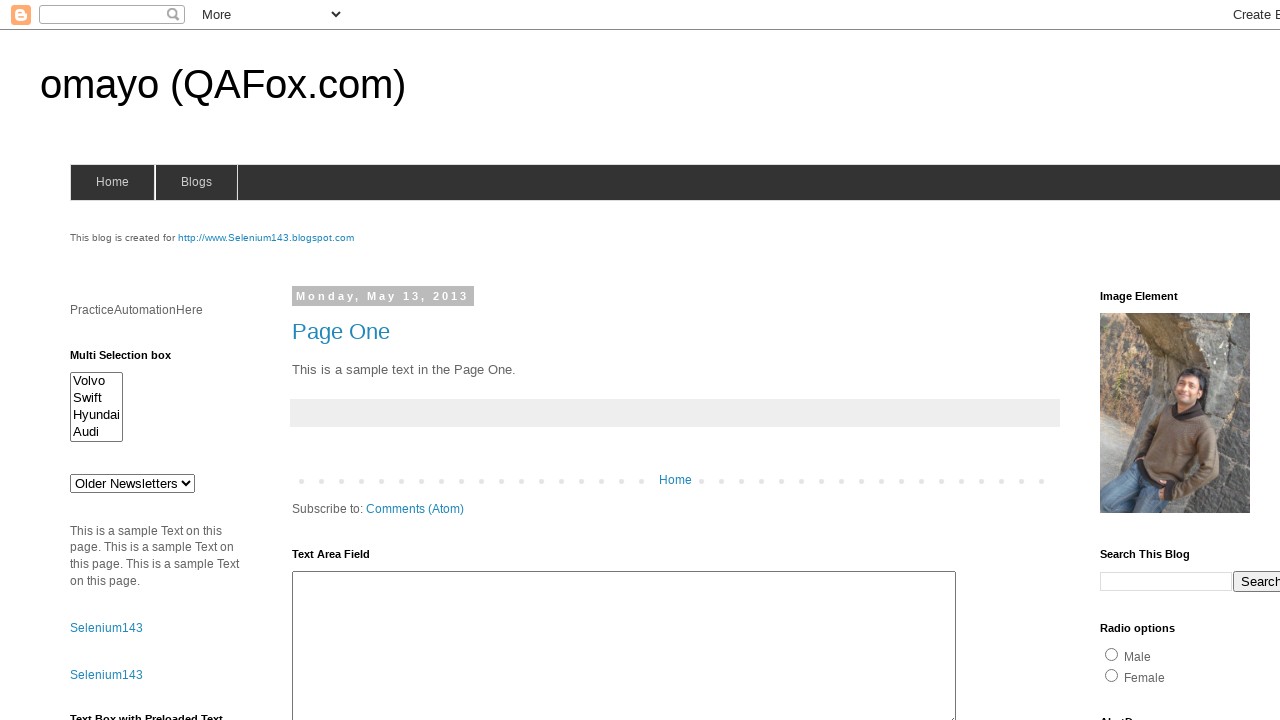

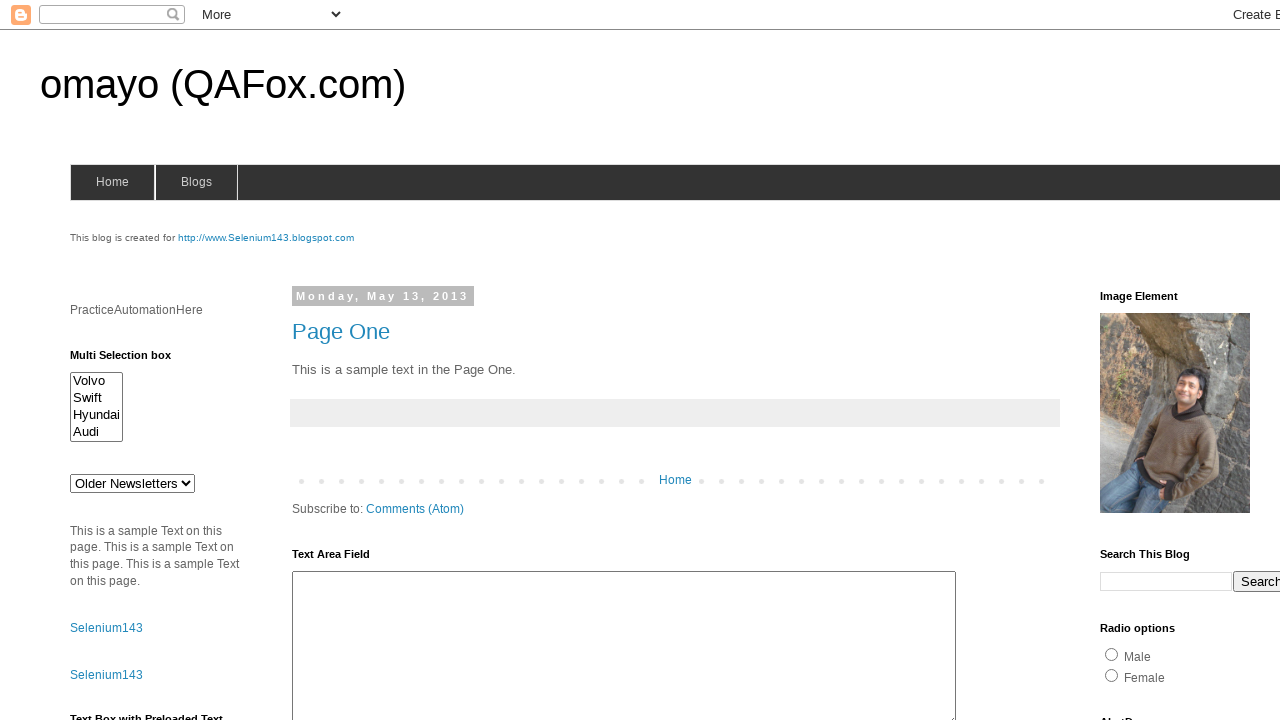